Tests the passenger selection dropdown by clicking to open it, incrementing the adult passenger count 3 times using the increment button, and then closing the dropdown.

Starting URL: https://rahulshettyacademy.com/dropdownsPractise/

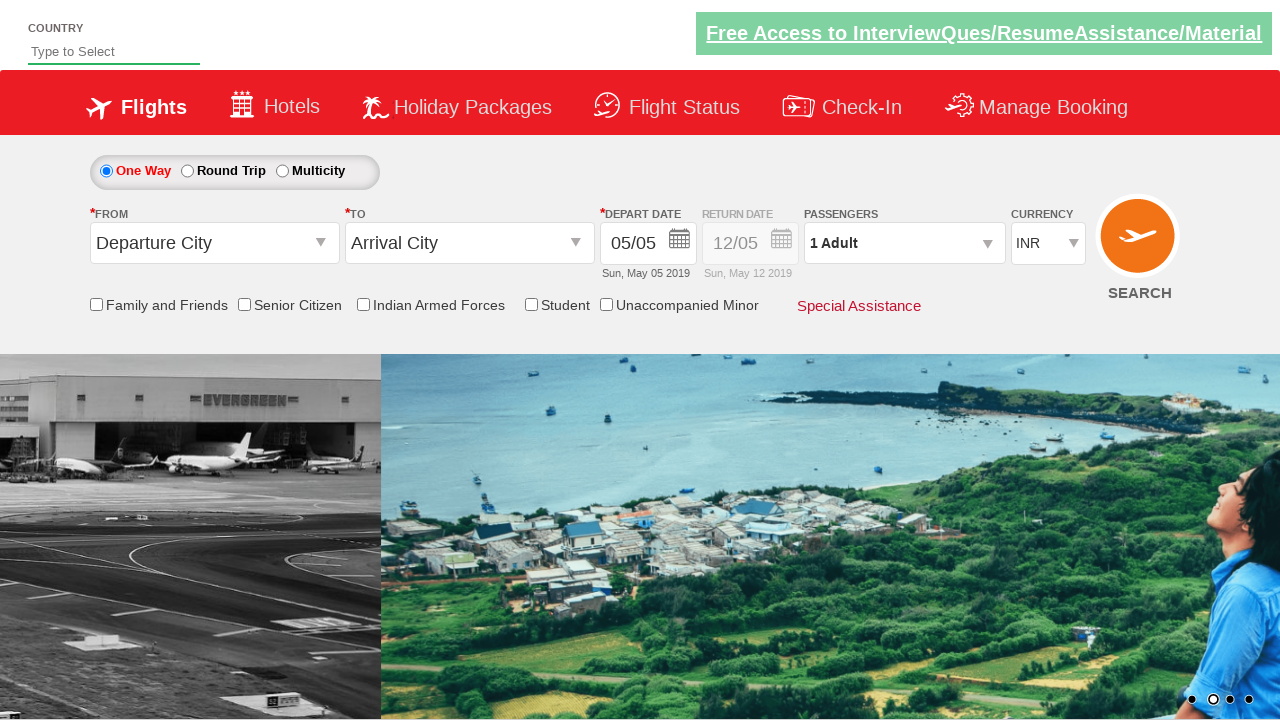

Clicked on passenger info dropdown to open it at (904, 243) on #divpaxinfo
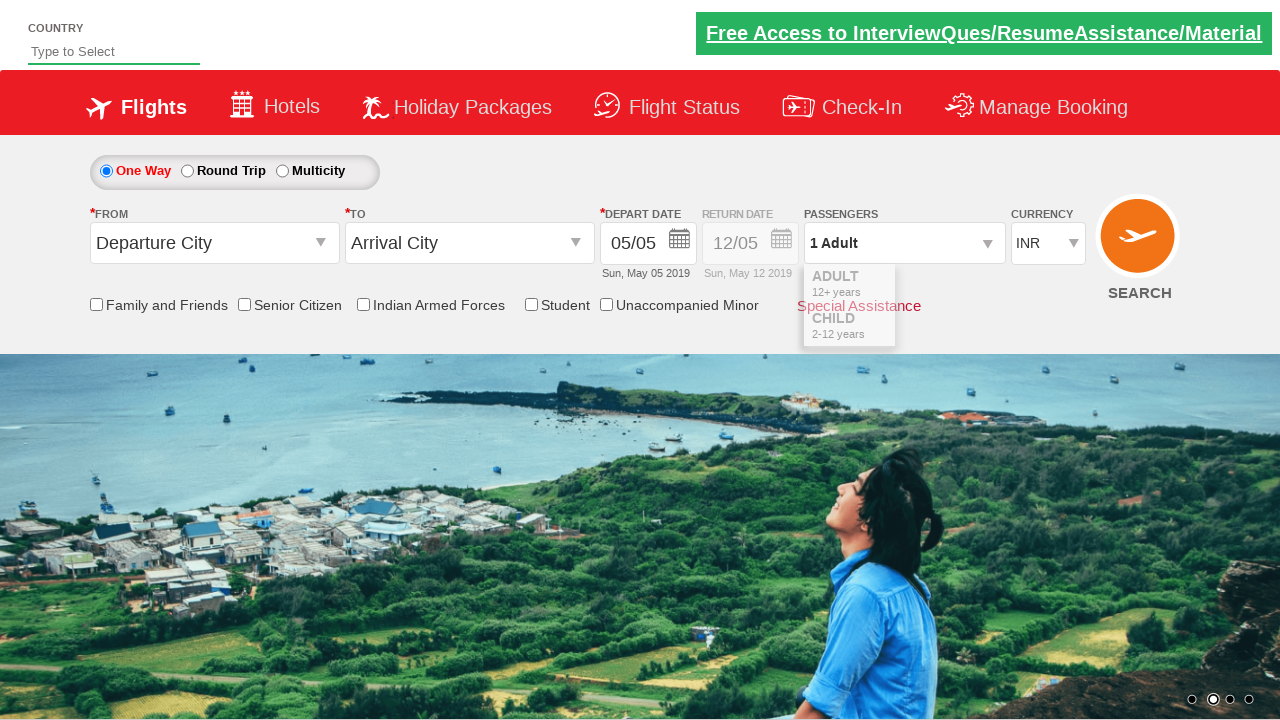

Waited for dropdown to be visible
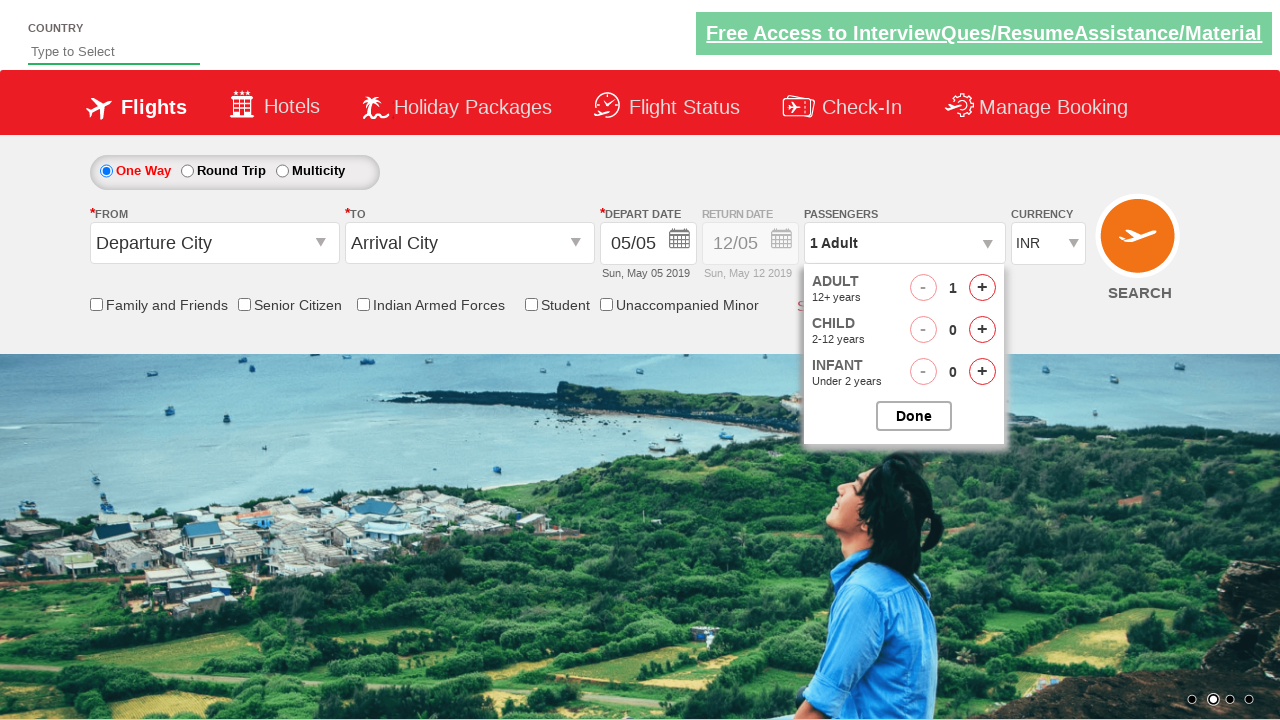

Clicked increment adult button (click 1 of 3) at (982, 288) on #hrefIncAdt
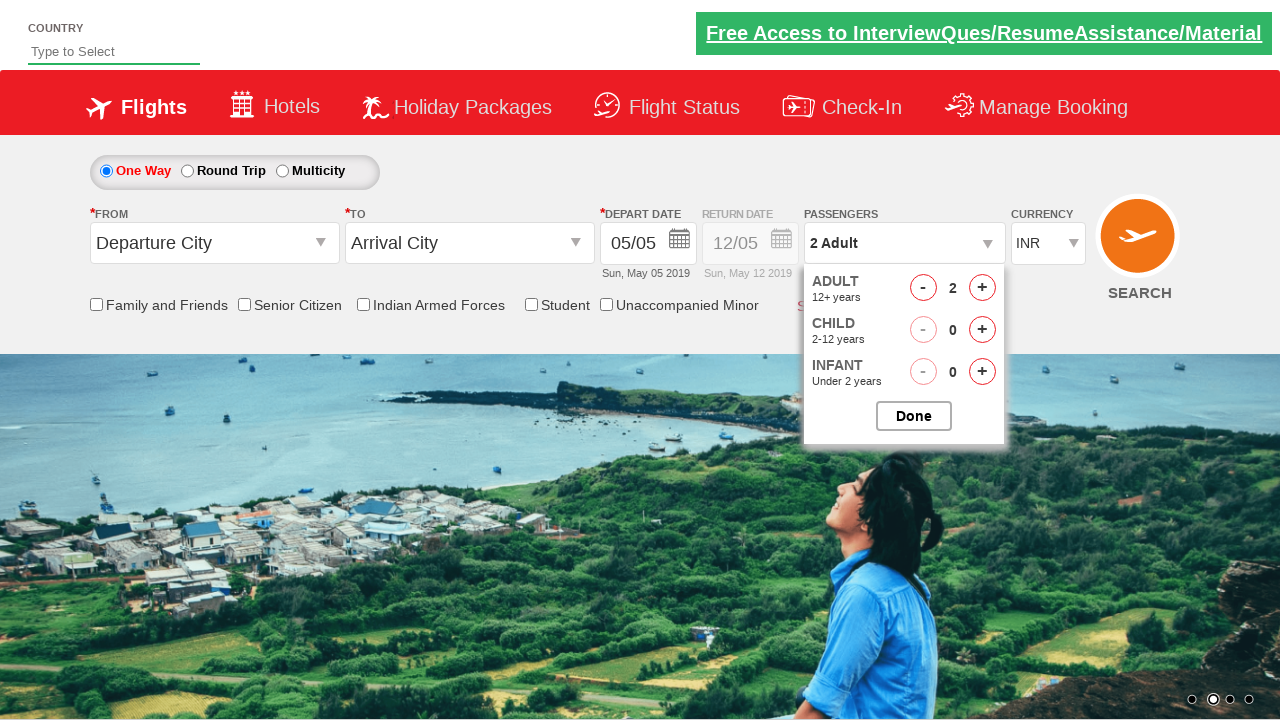

Clicked increment adult button (click 2 of 3) at (982, 288) on #hrefIncAdt
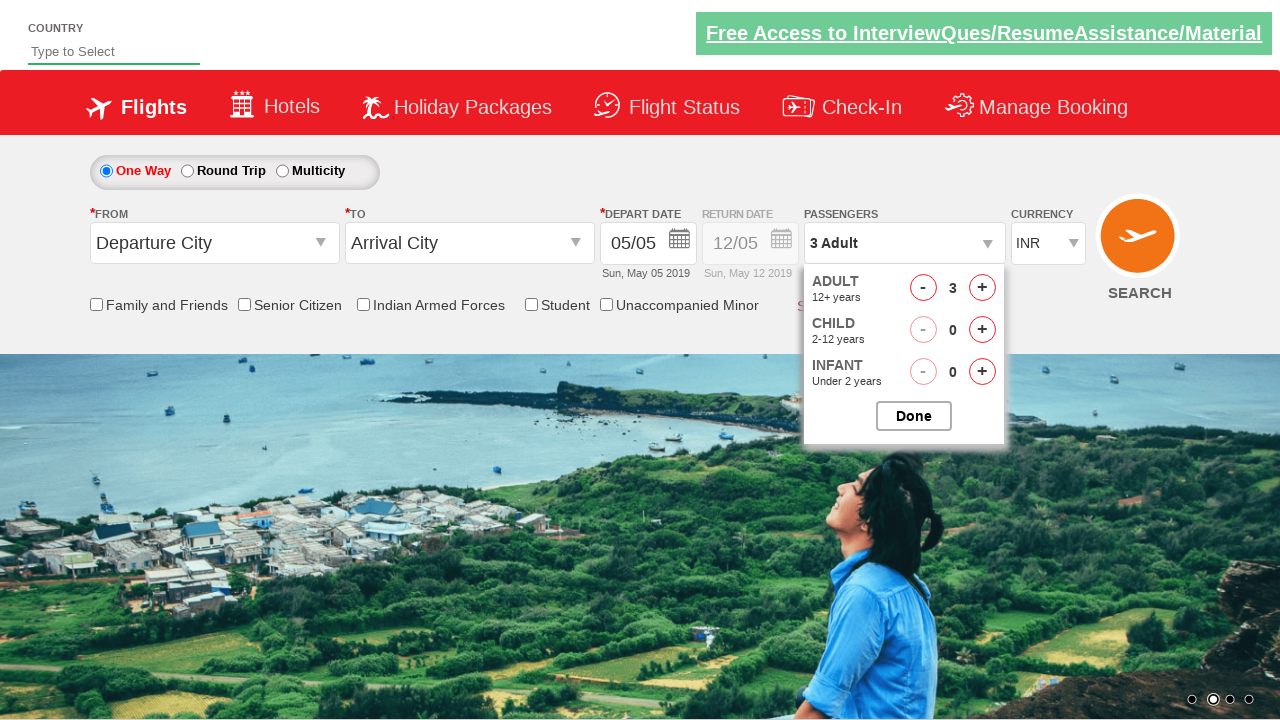

Clicked increment adult button (click 3 of 3) at (982, 288) on #hrefIncAdt
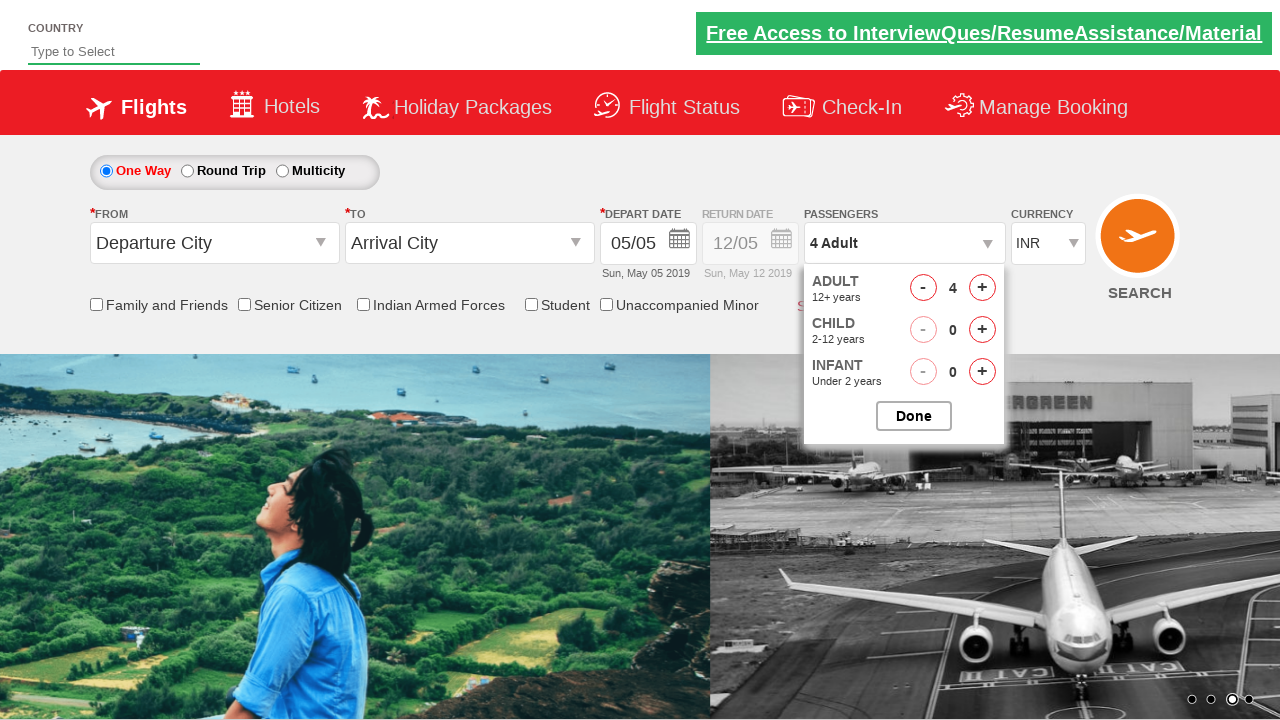

Closed the passenger selection dropdown at (914, 416) on #btnclosepaxoption
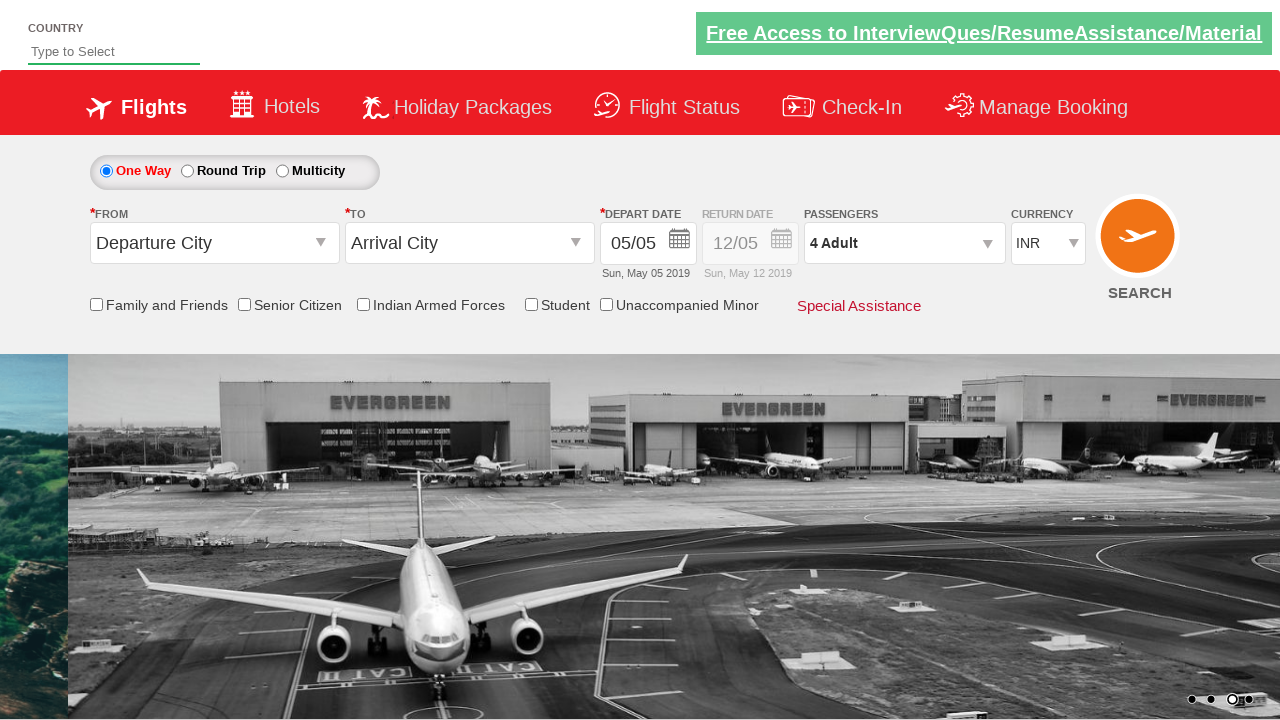

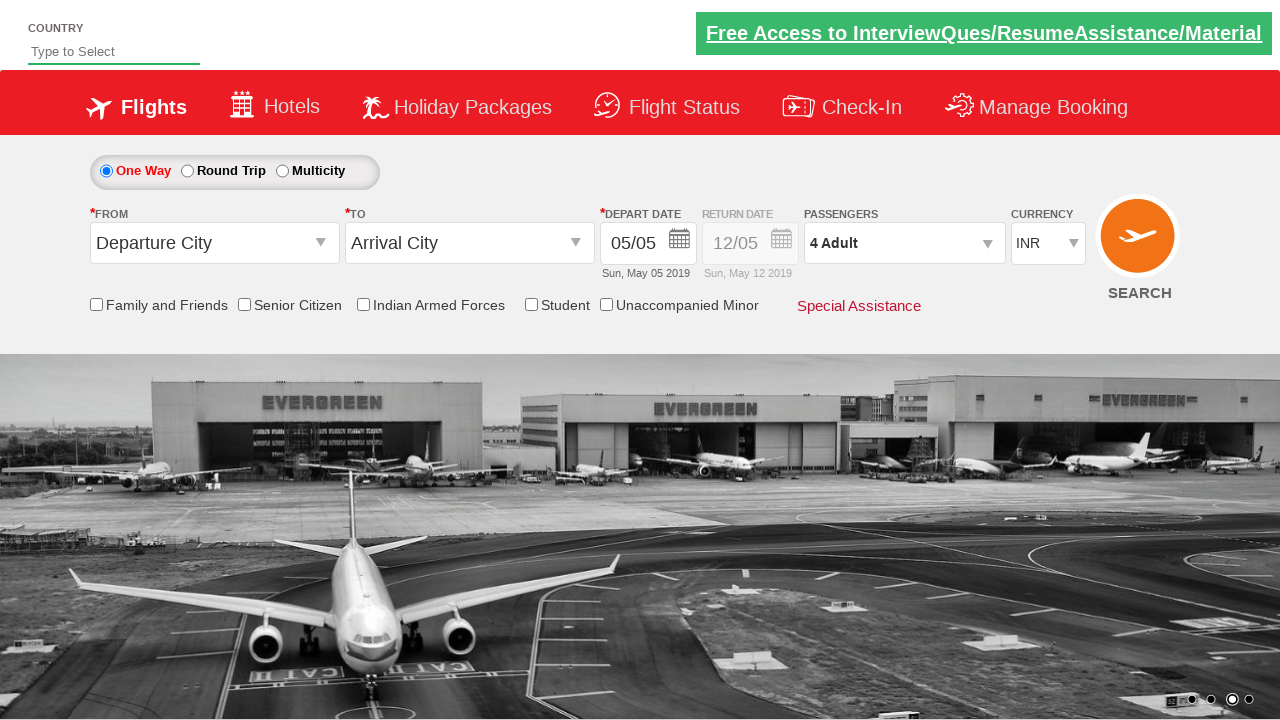